Verifies that the OrangeHRM logo is displayed on the login page

Starting URL: https://opensource-demo.orangehrmlive.com/web/index.php/auth/login

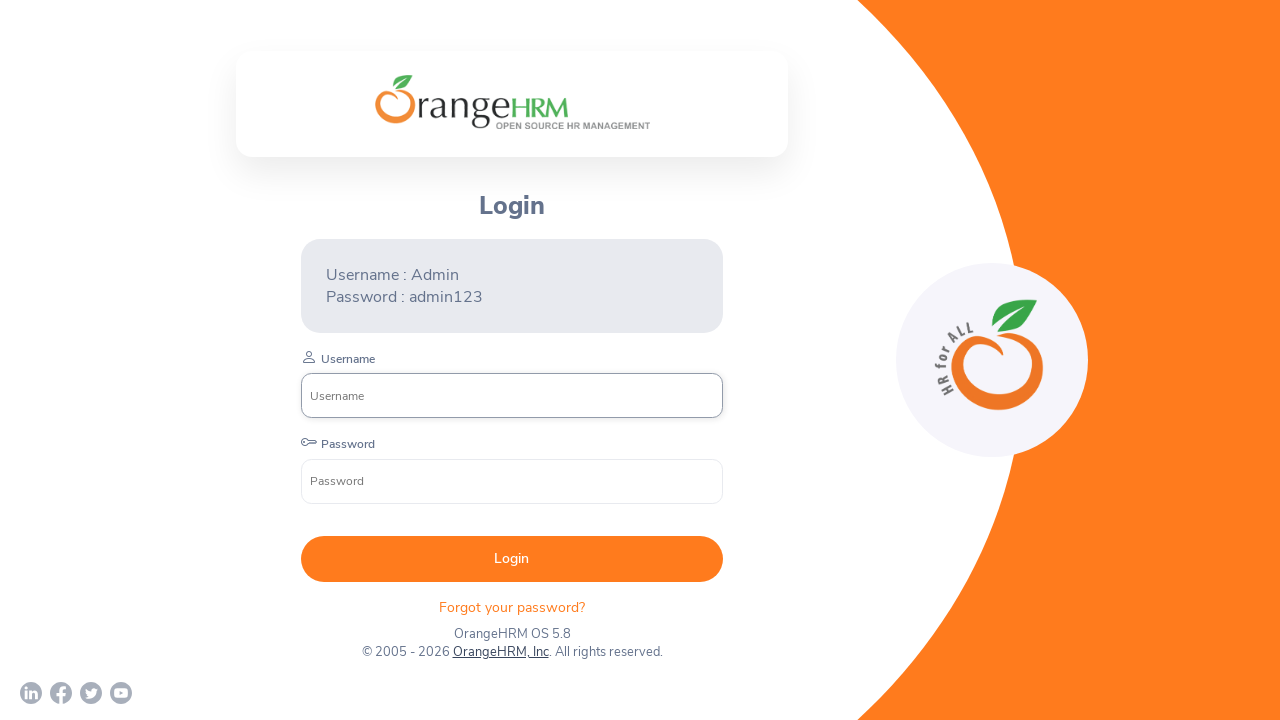

Waited for OrangeHRM logo element to be present in DOM
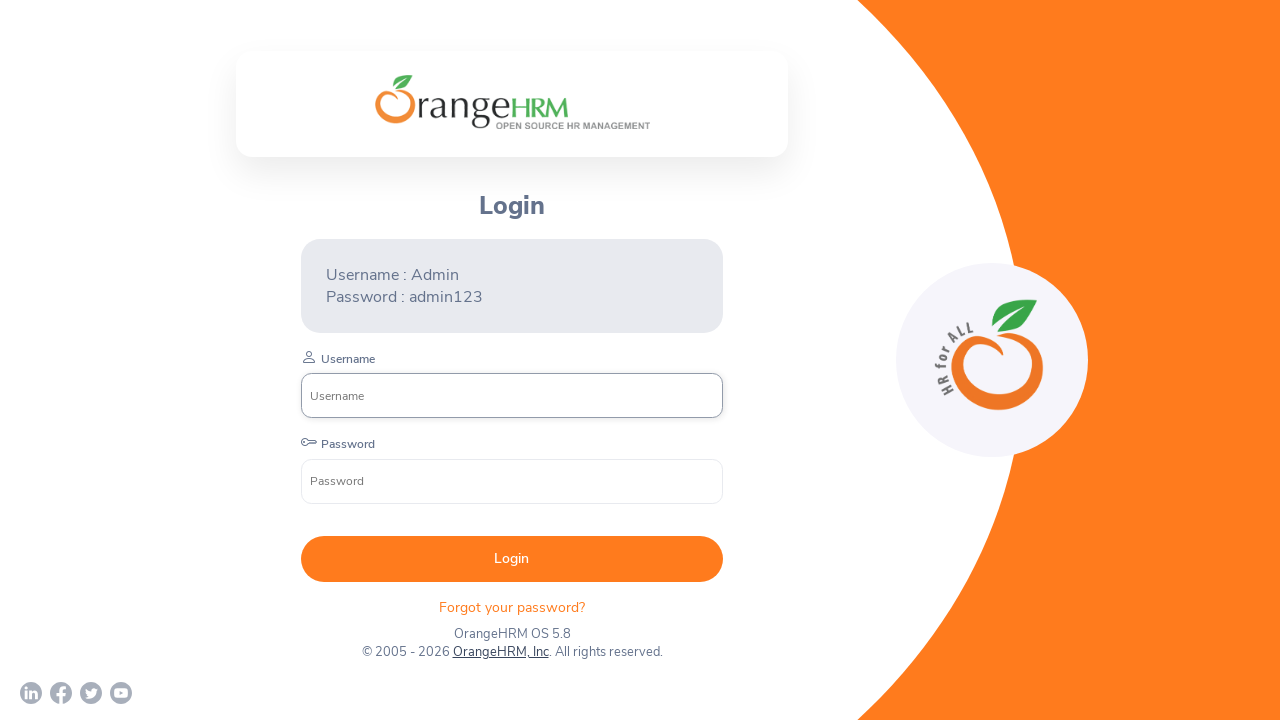

Located OrangeHRM logo element
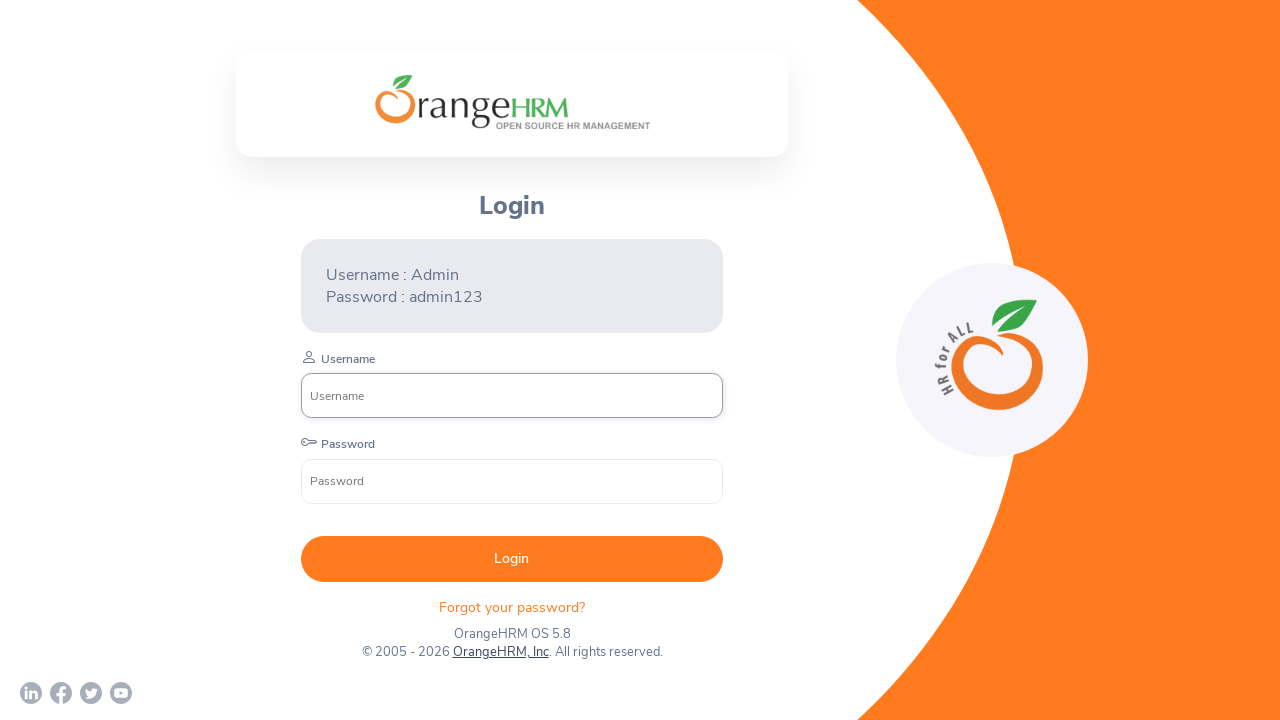

Verified that OrangeHRM logo is visible on login page
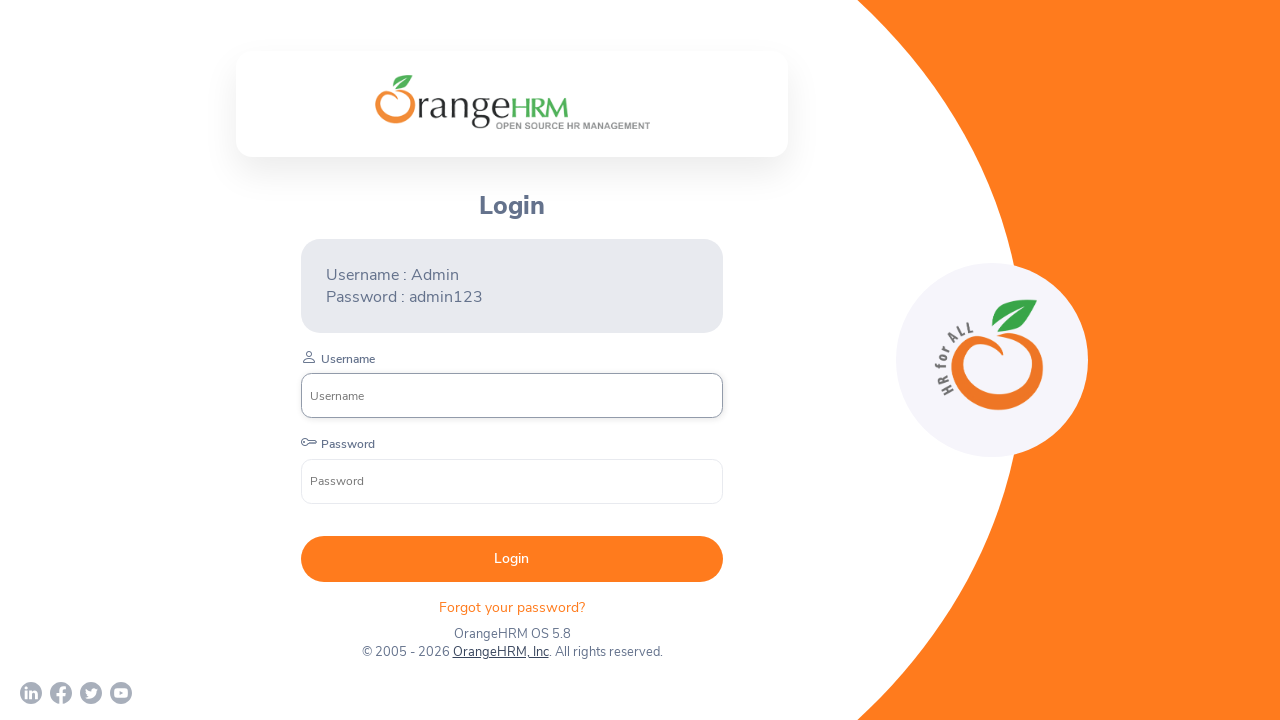

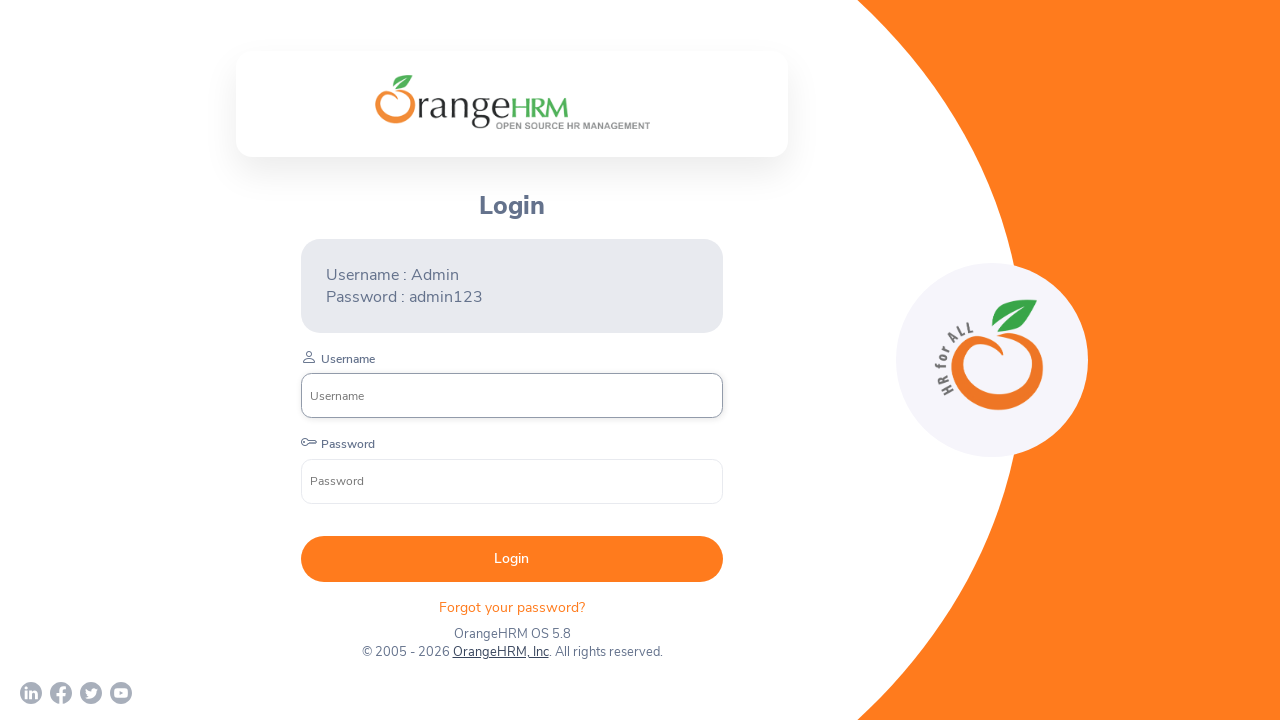